Submits the feedback form without entering any data and verifies the result page displays empty or null values for all fields.

Starting URL: https://kristinek.github.io/site/tasks/provide_feedback

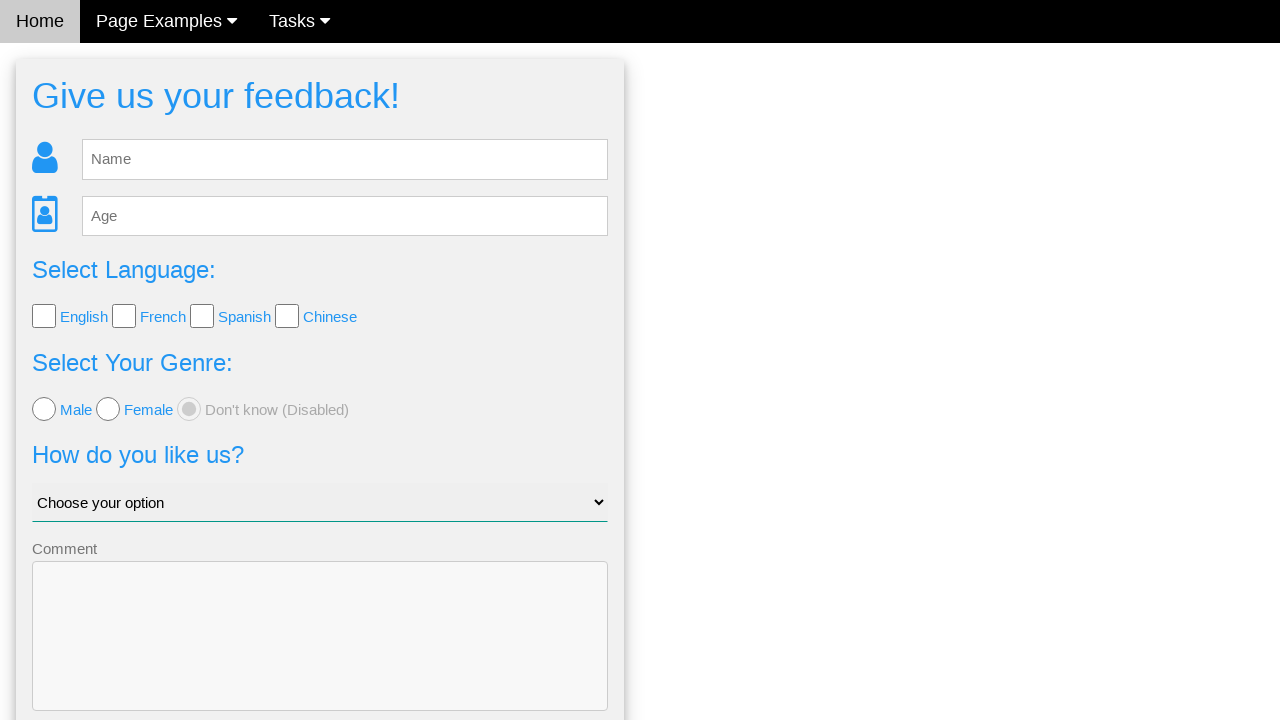

Navigated to feedback form page
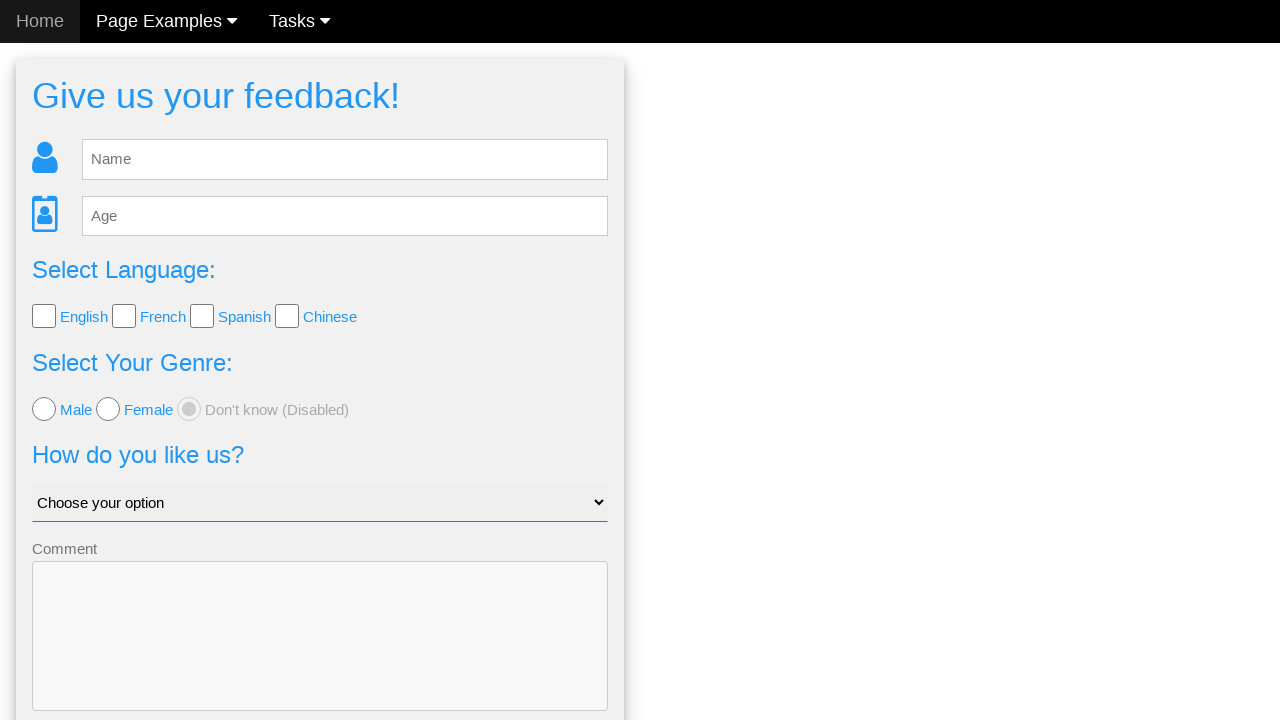

Clicked submit button without entering any data at (320, 656) on button[type='submit']
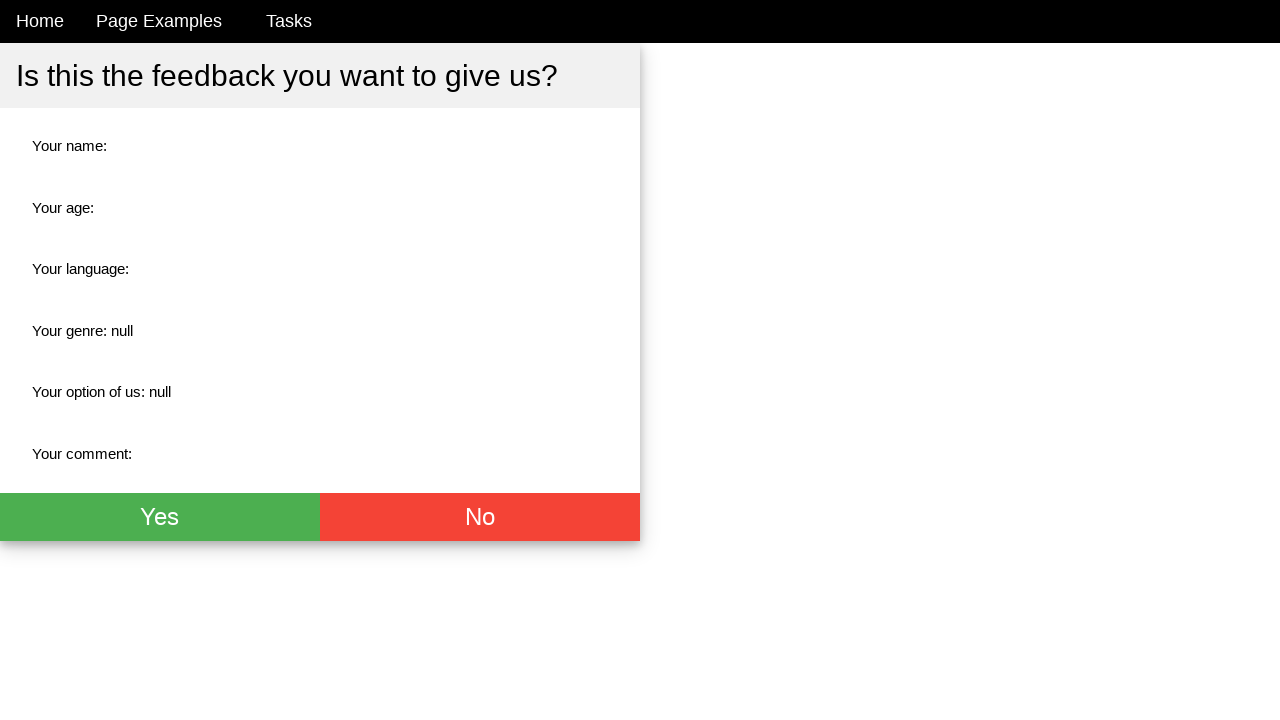

Green confirmation button appeared on result page
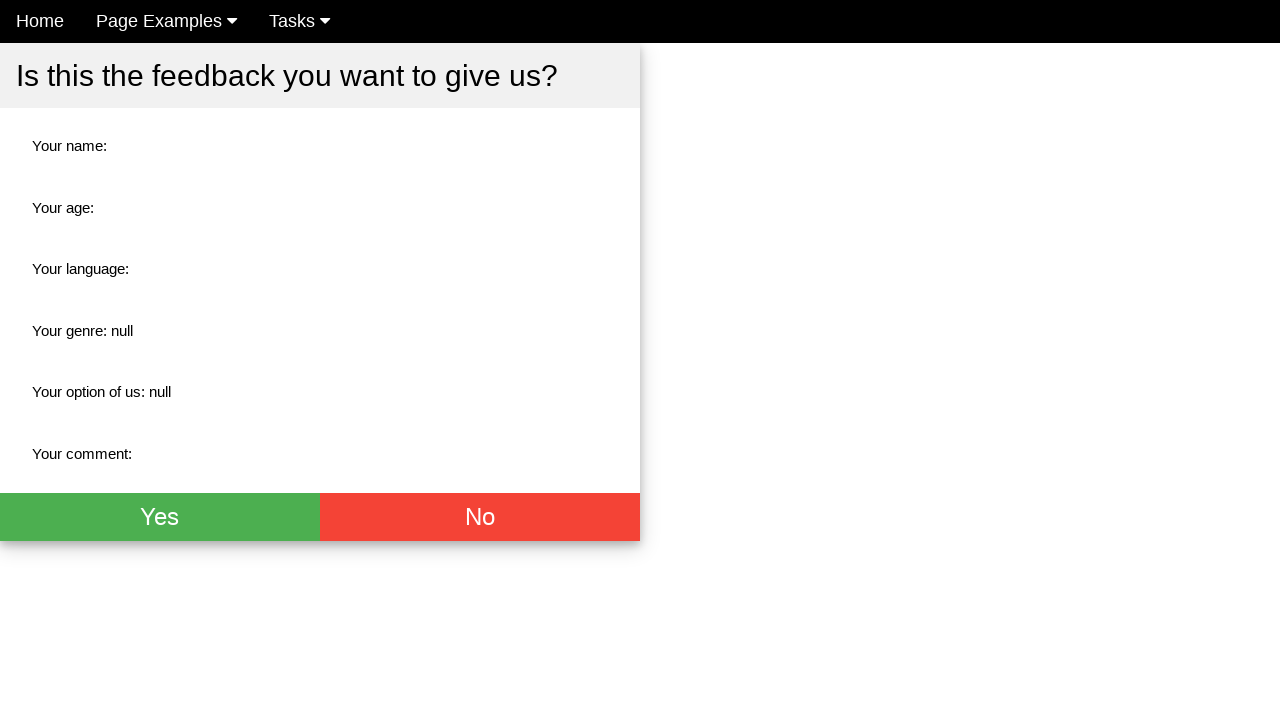

Red confirmation button appeared on result page
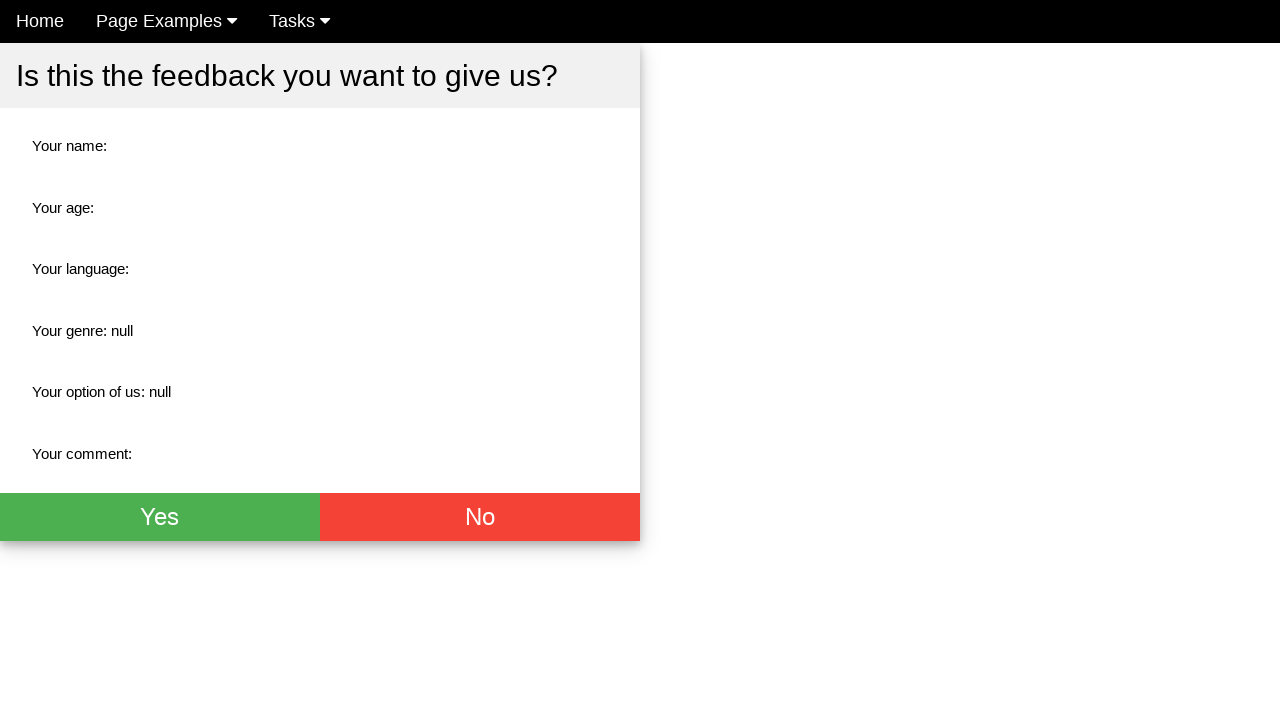

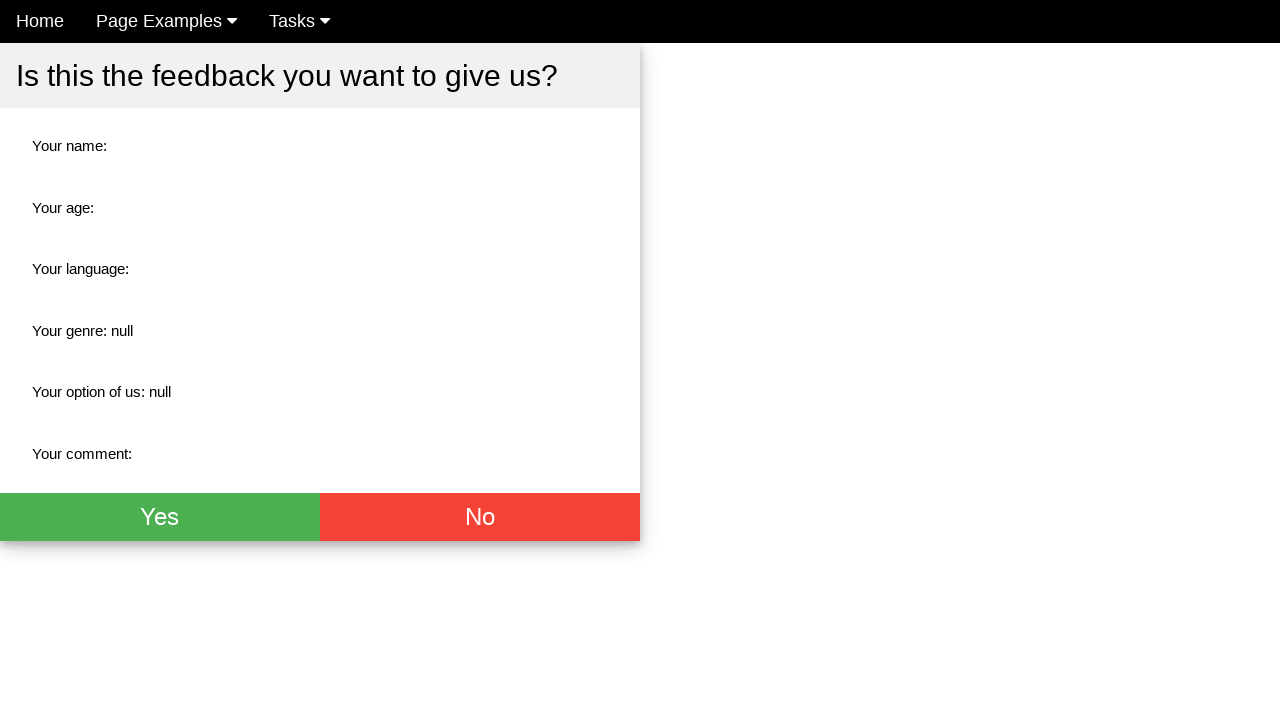